Verifies the CRM logo is displayed on the page

Starting URL: https://classic.crmpro.com/index.html

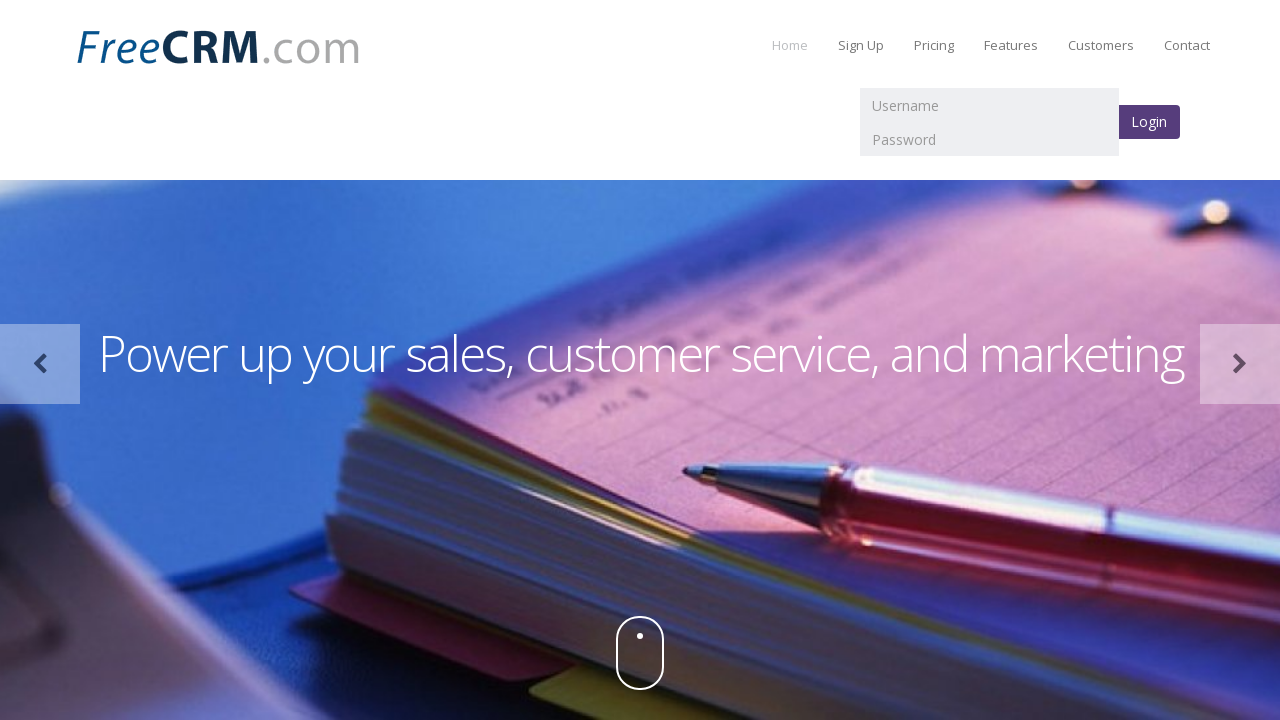

Navigated to CRM Pro login page
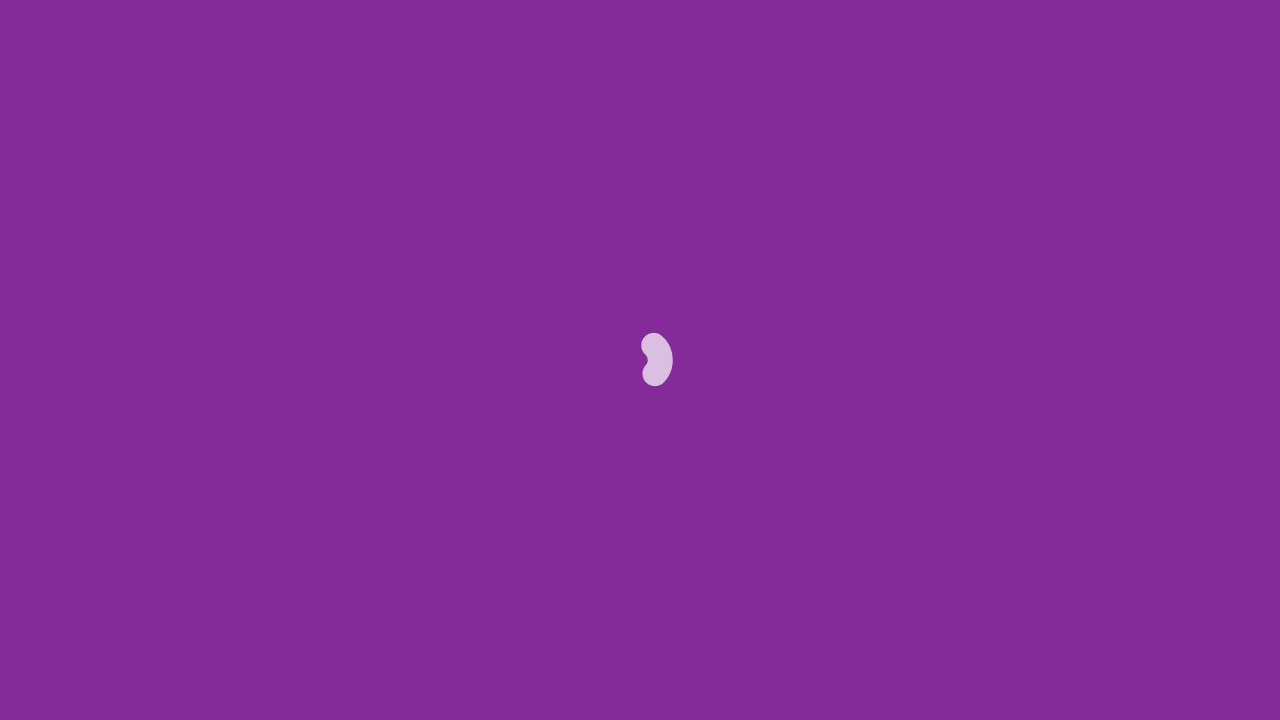

Located CRM logo element
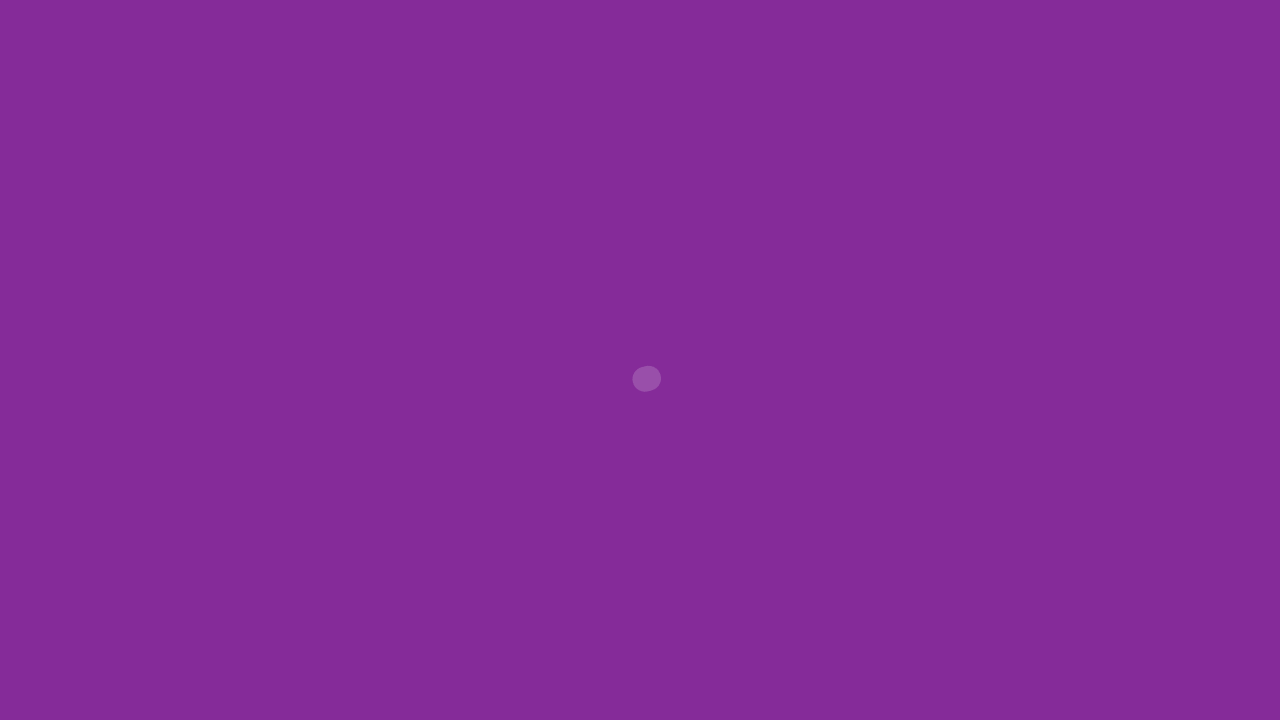

Verified CRM logo is displayed on the page
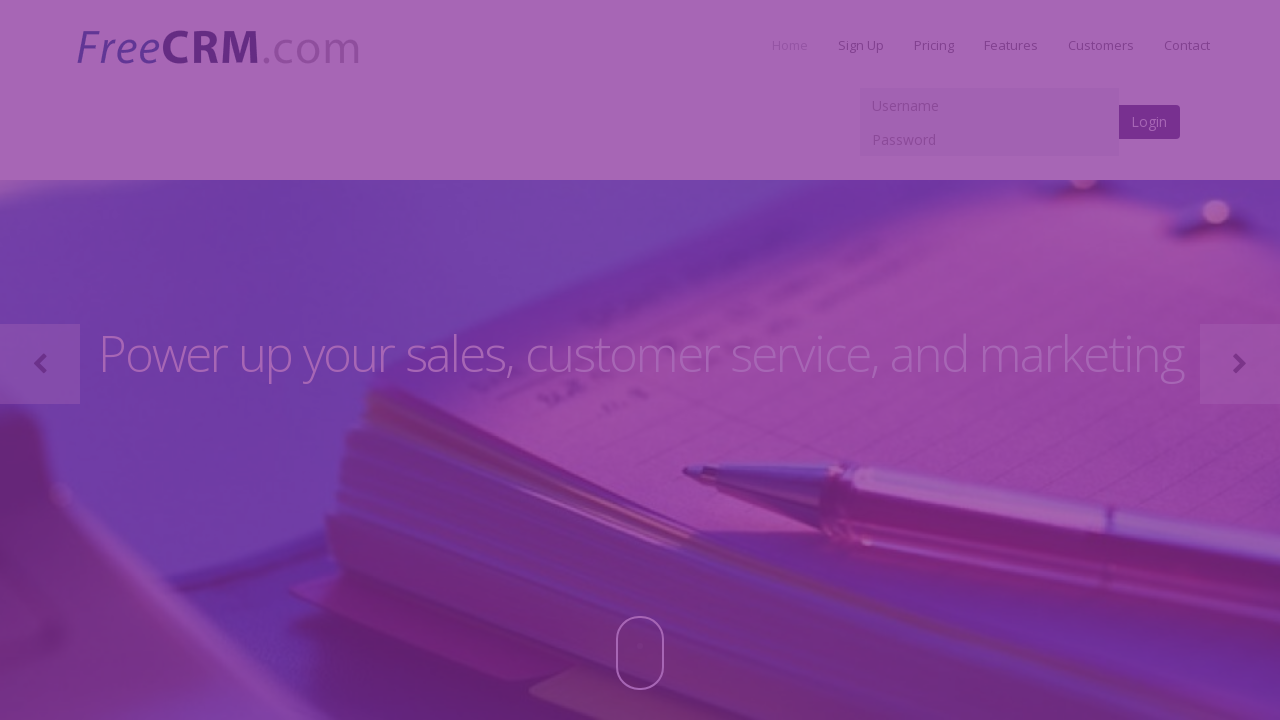

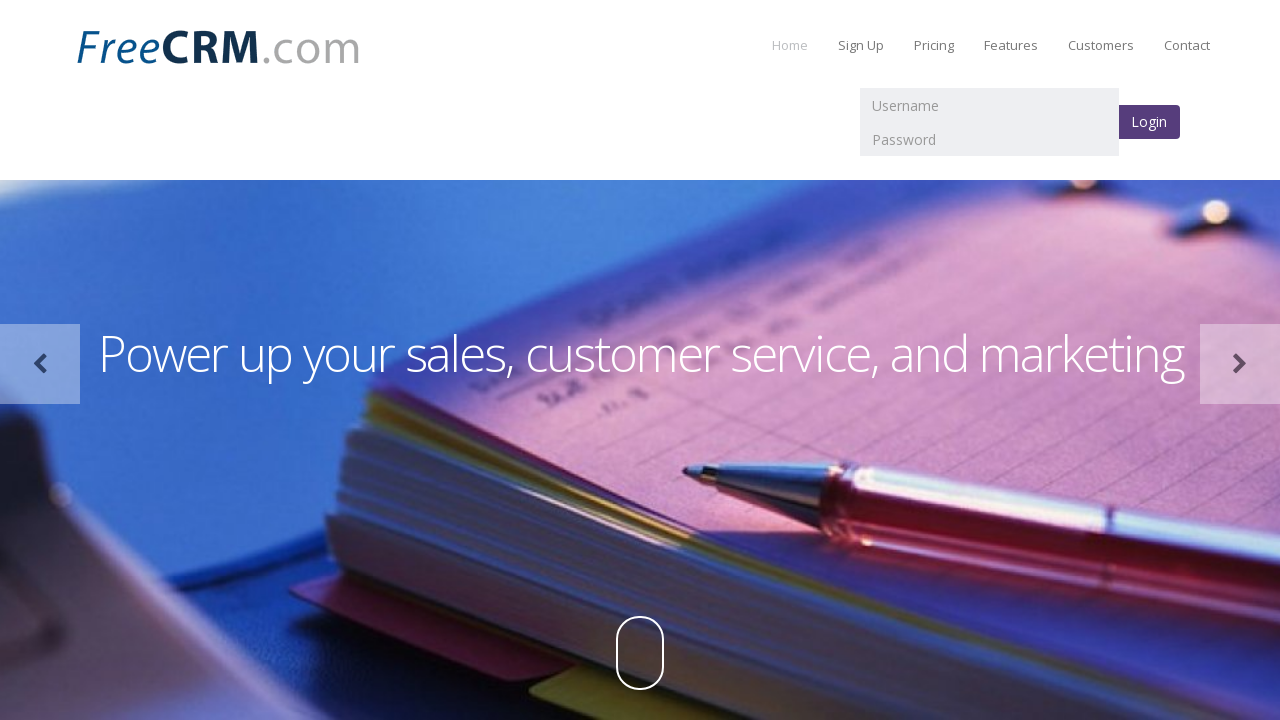